Tests that todo data persists after page reload

Starting URL: https://demo.playwright.dev/todomvc

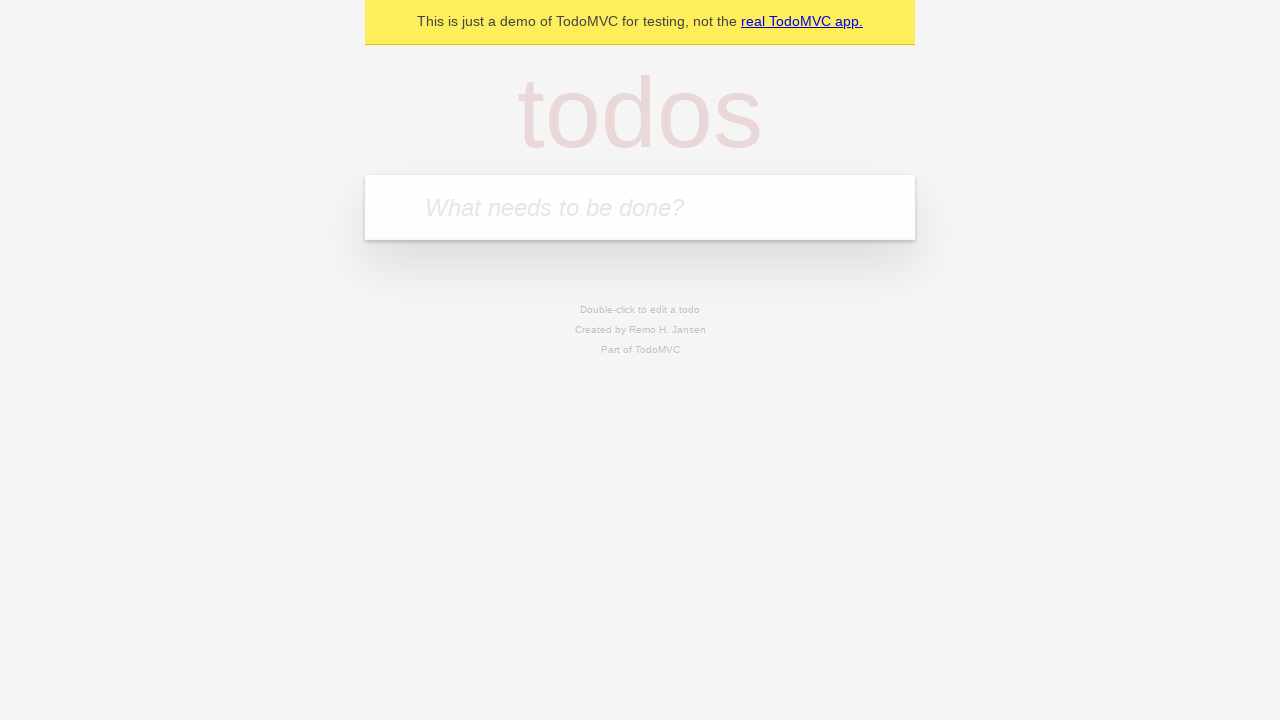

Filled new todo field with 'buy some cheese' on .new-todo
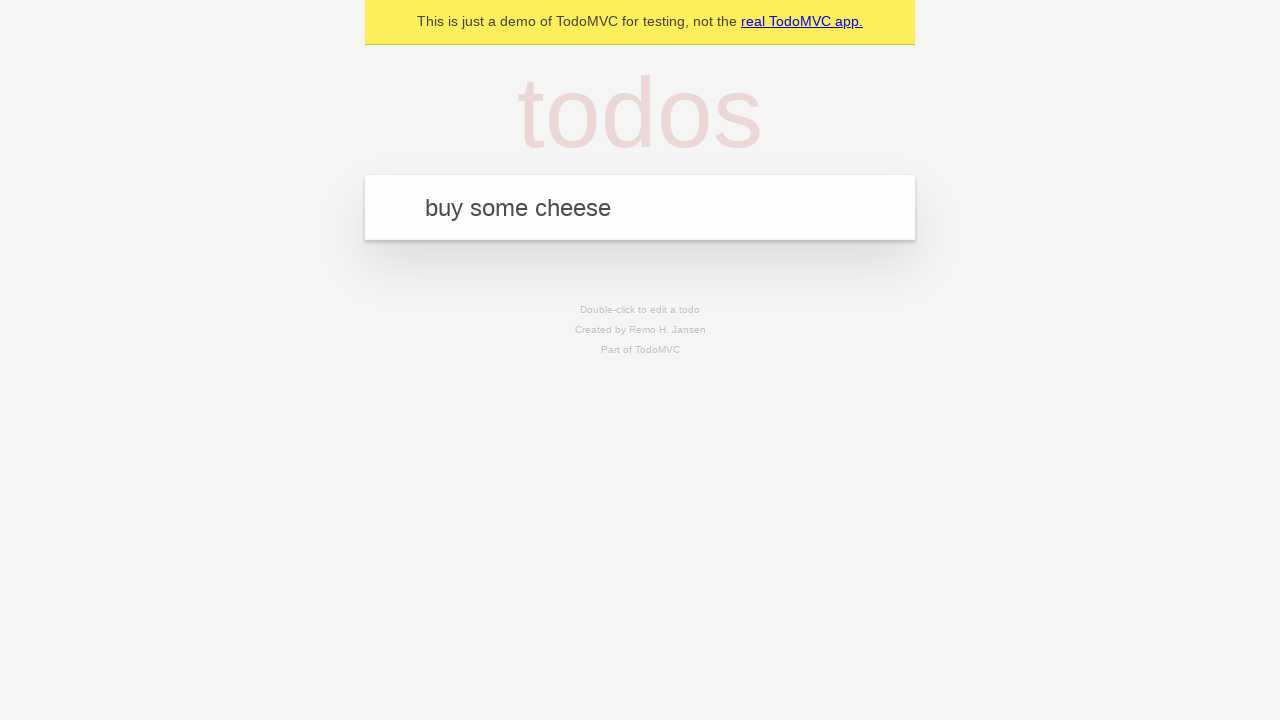

Pressed Enter to create first todo on .new-todo
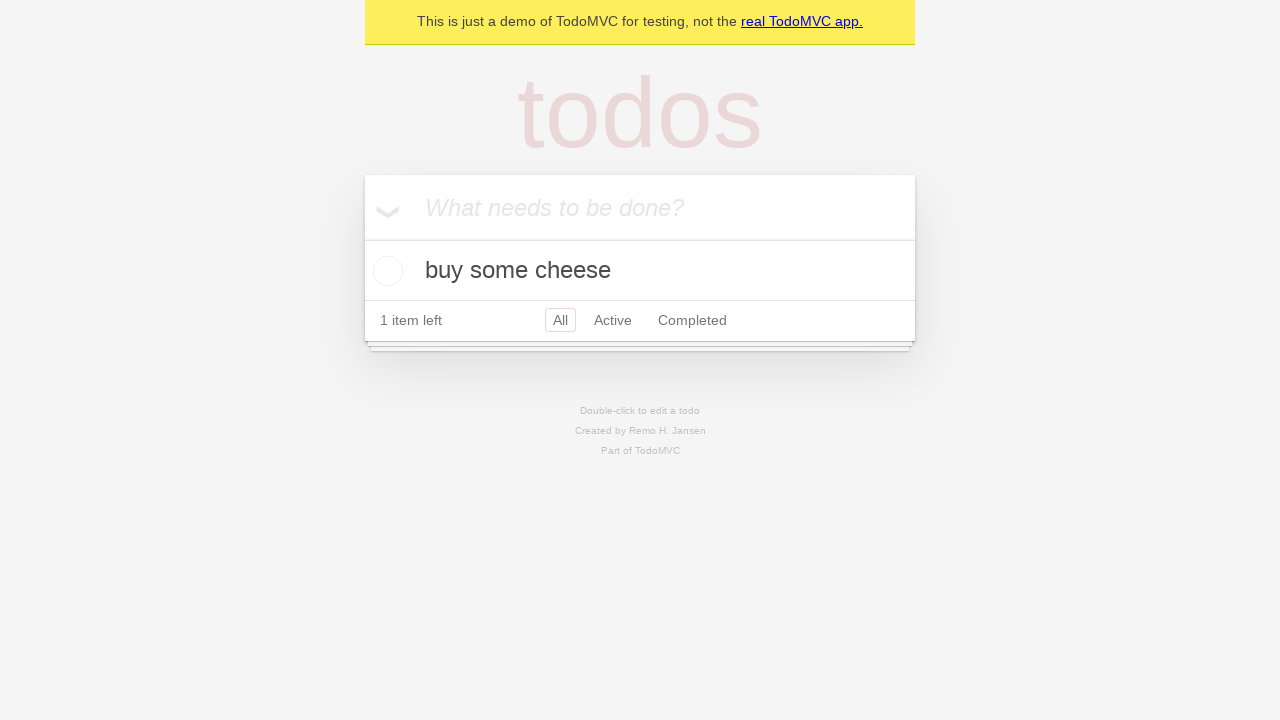

Filled new todo field with 'feed the cat' on .new-todo
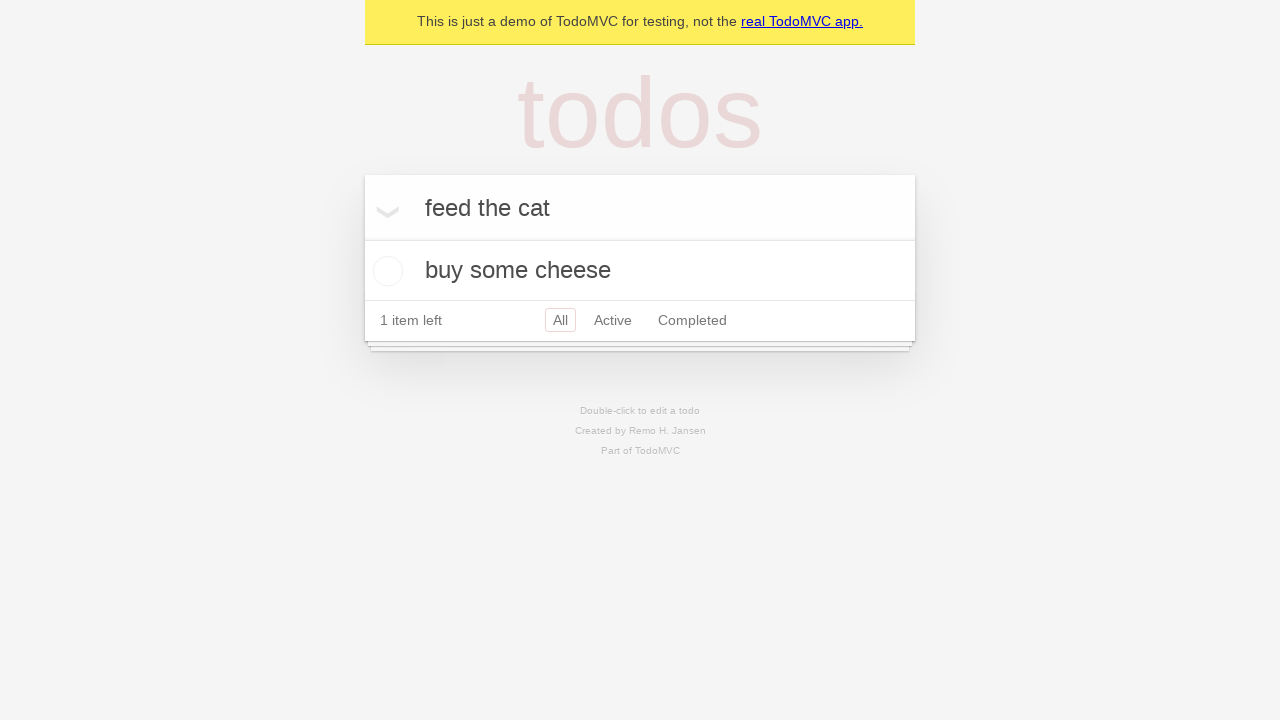

Pressed Enter to create second todo on .new-todo
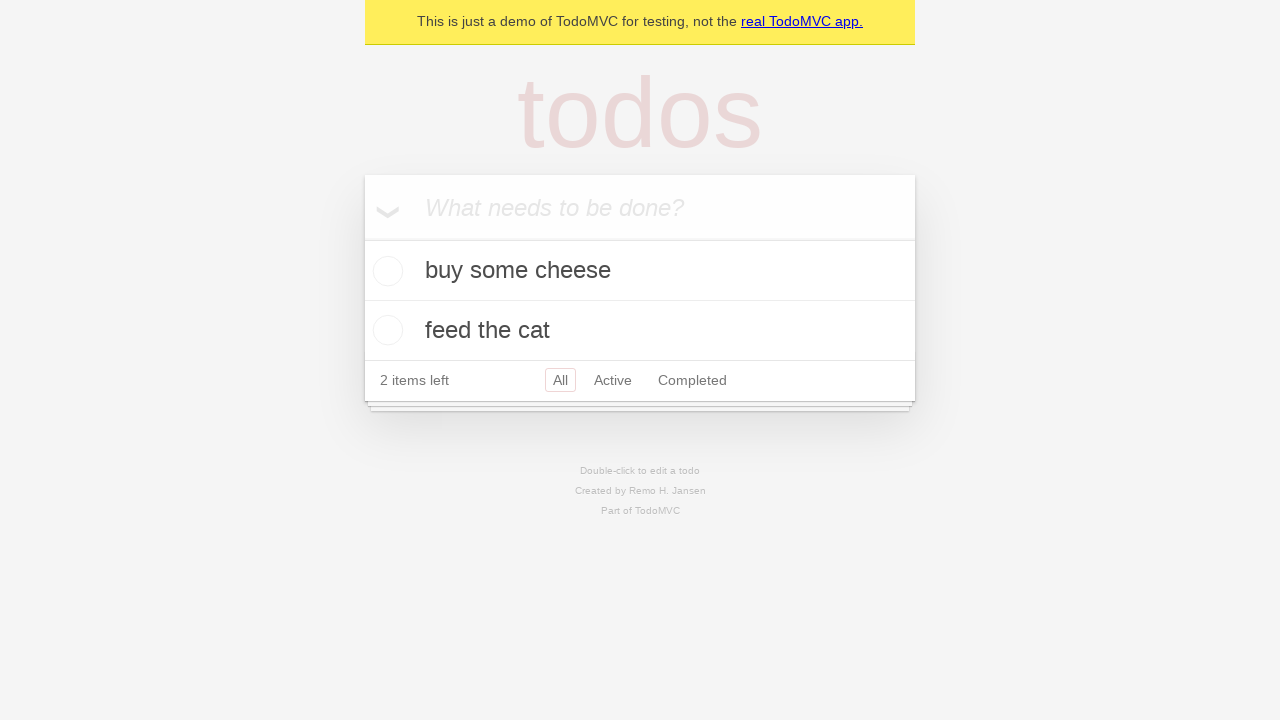

Located all todo items in the list
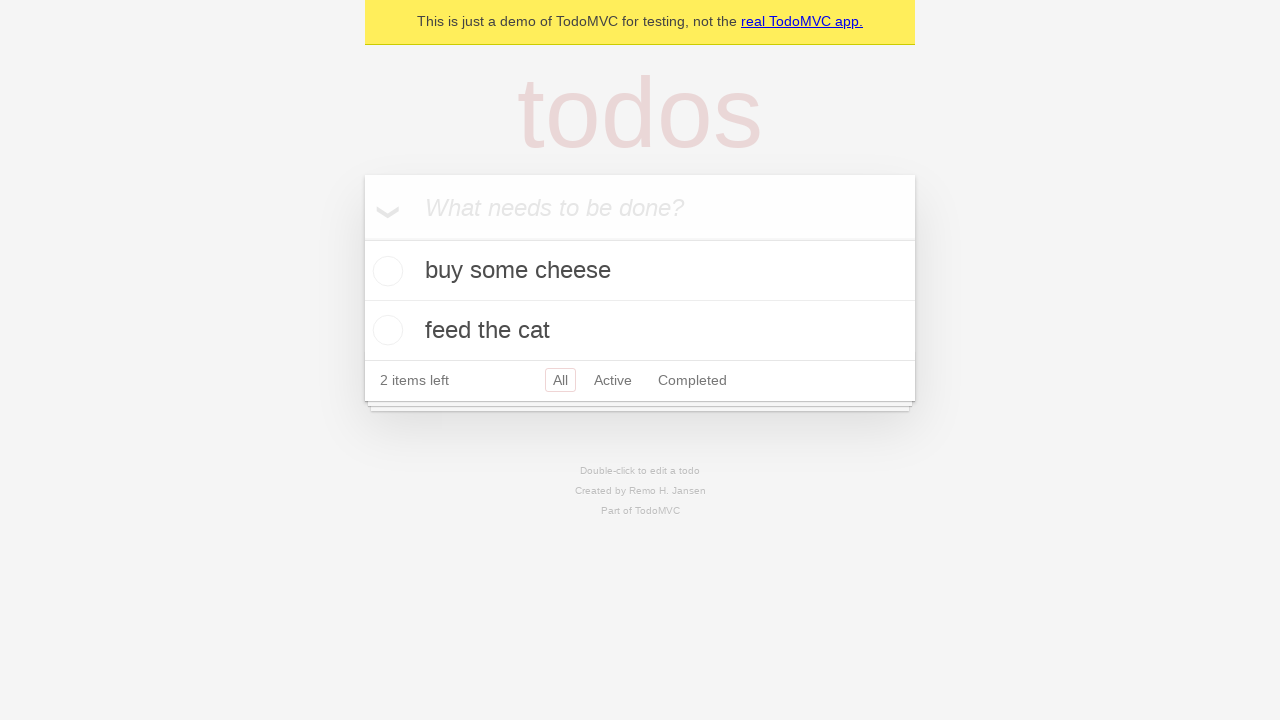

Marked first todo as completed at (385, 271) on .todo-list li >> nth=0 >> .toggle
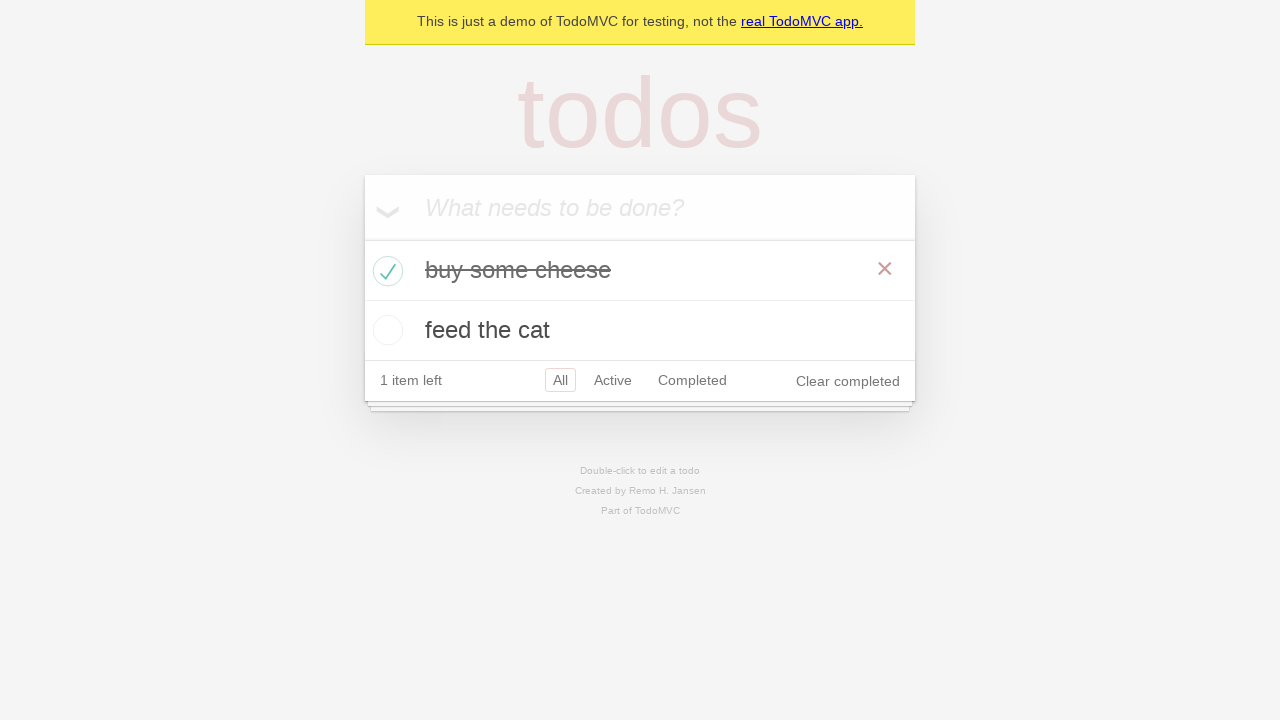

Reloaded the page to test data persistence
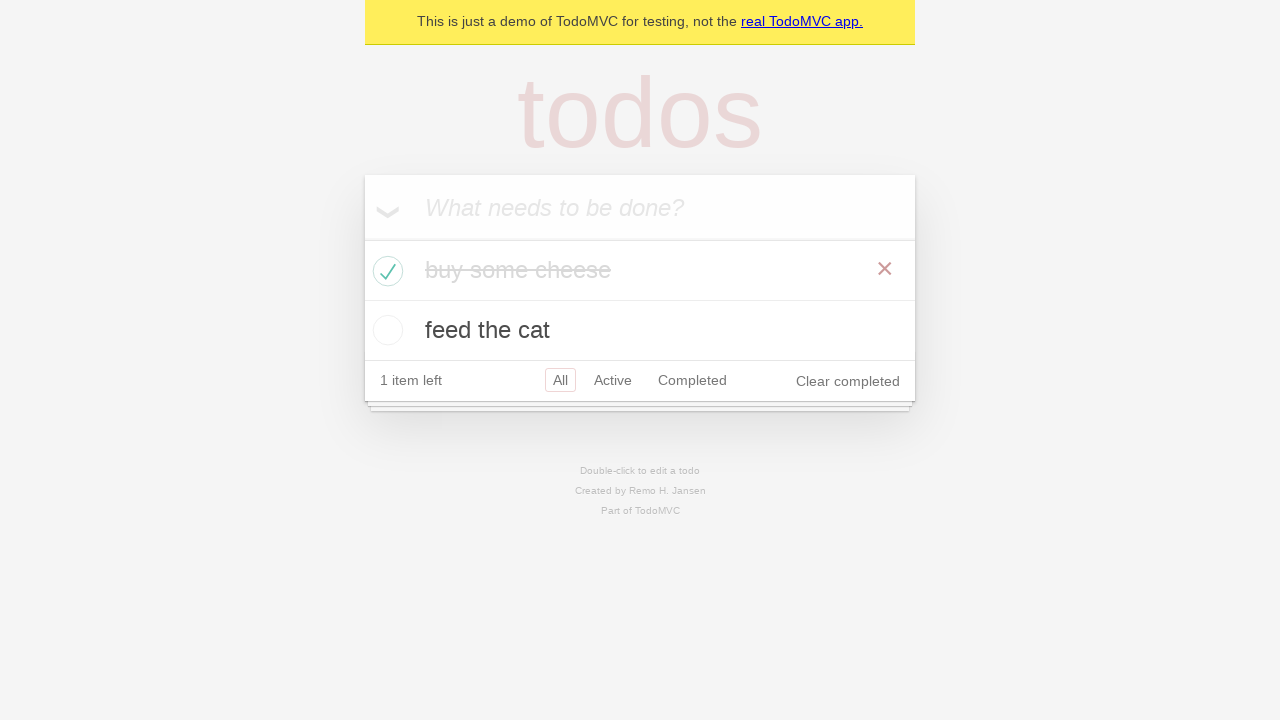

Verified first todo is marked as completed after reload
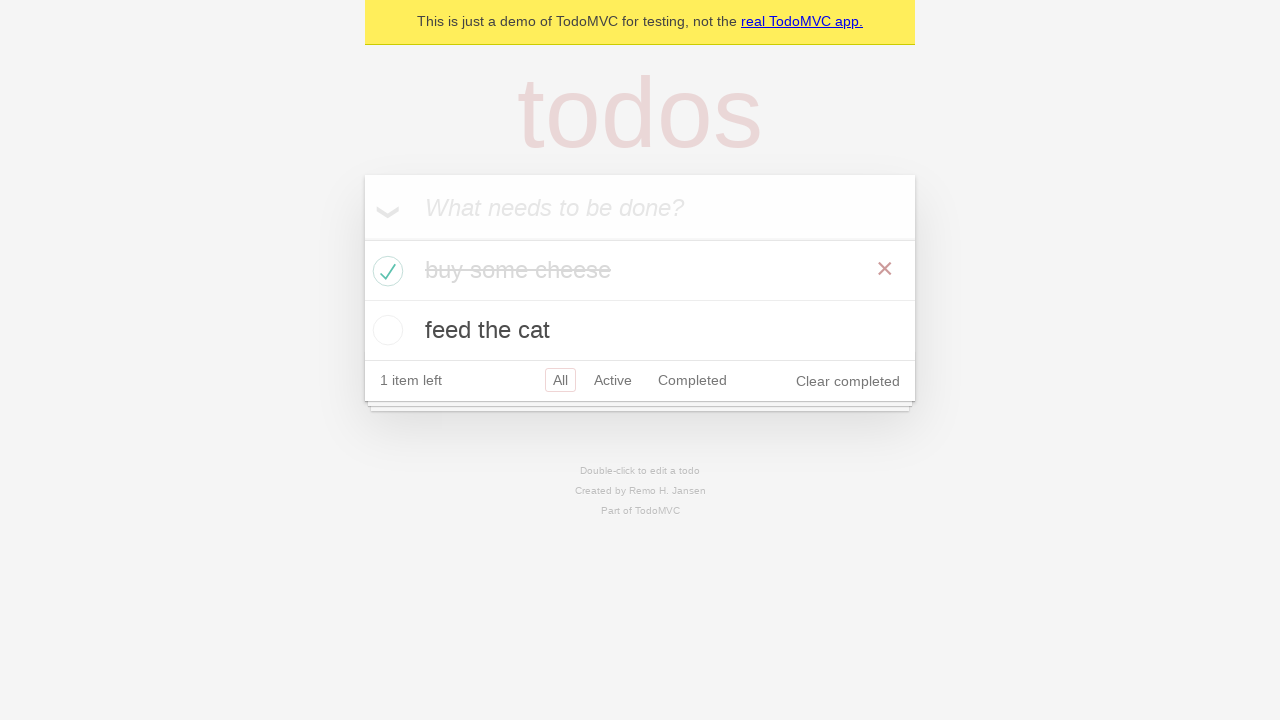

Verified second todo is not marked as completed after reload
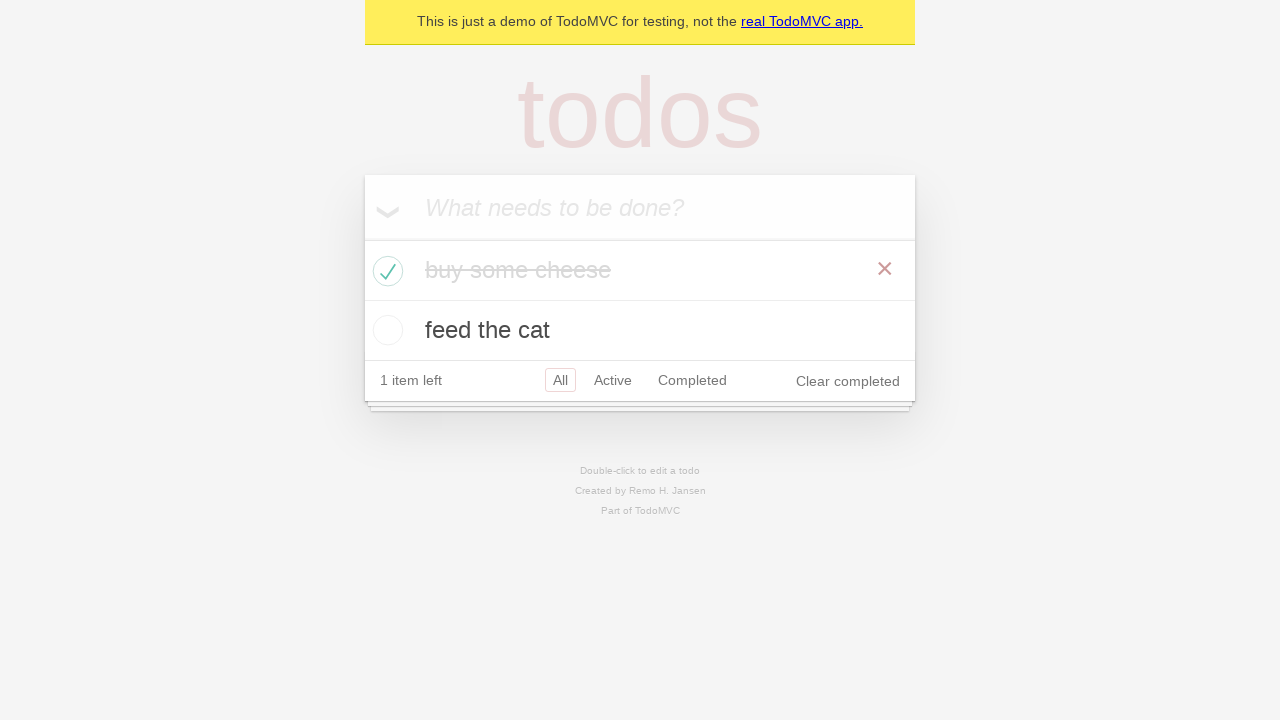

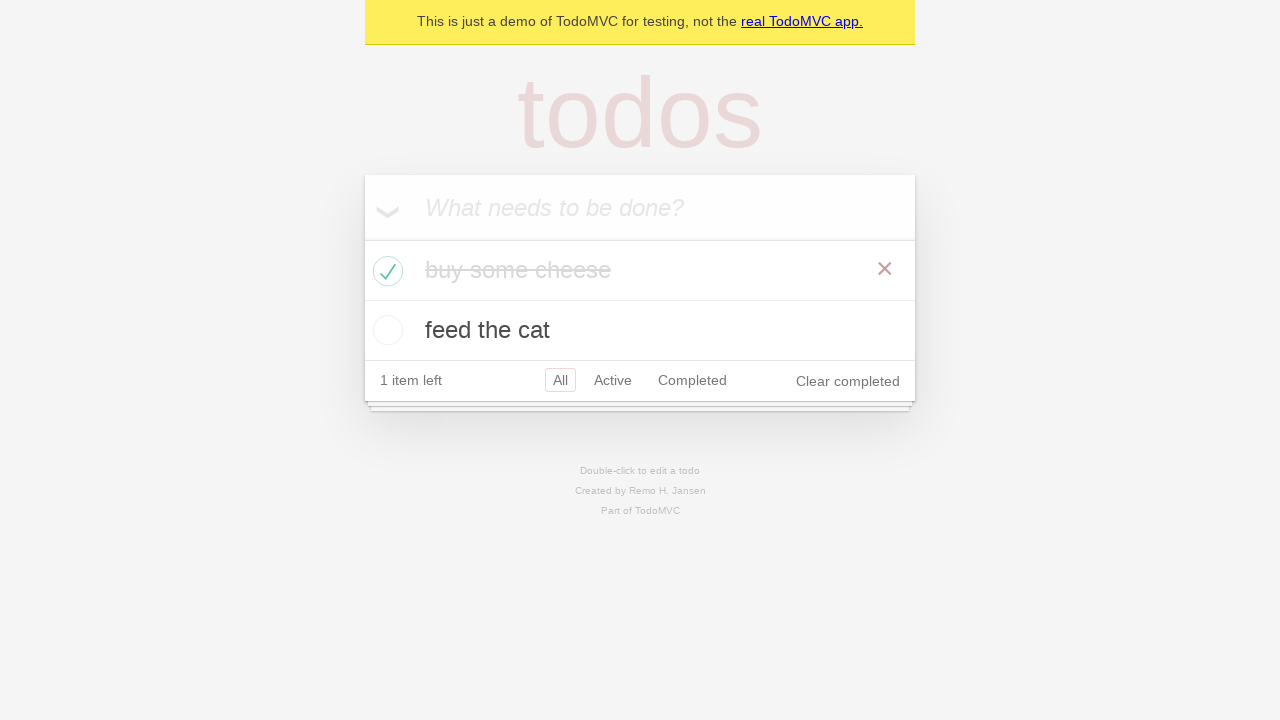